Tests drag-and-drop functionality on jQuery UI demo page by switching to an iframe, locating the draggable element, and dragging it to the drop target using click-and-hold, move, and release actions.

Starting URL: https://jqueryui.com/droppable/

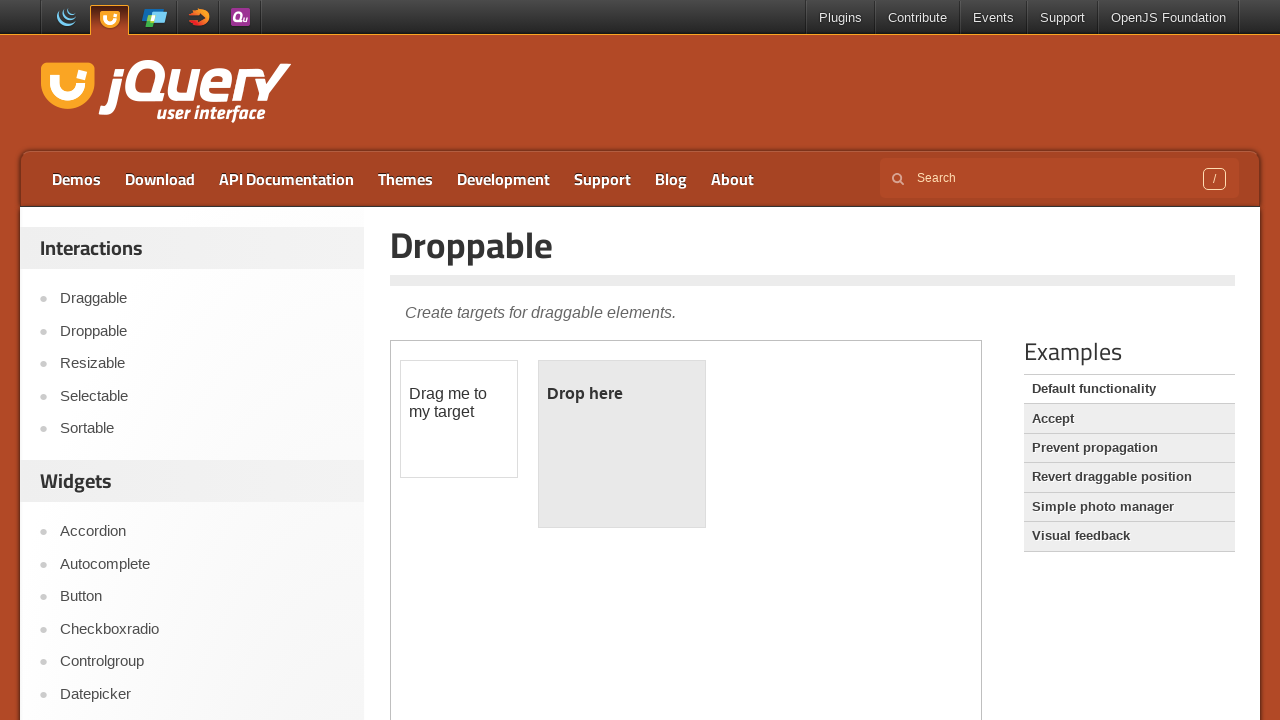

Located the first iframe containing the drag-and-drop demo
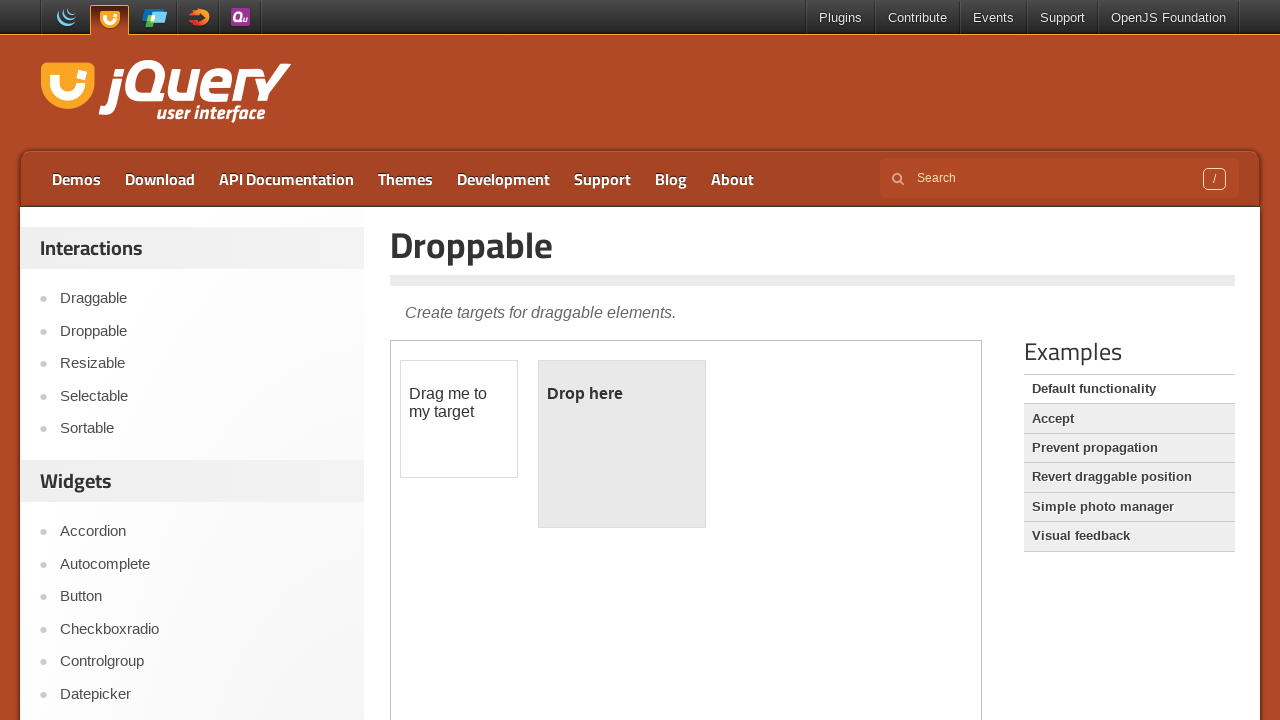

Located the draggable element with id 'draggable' within the iframe
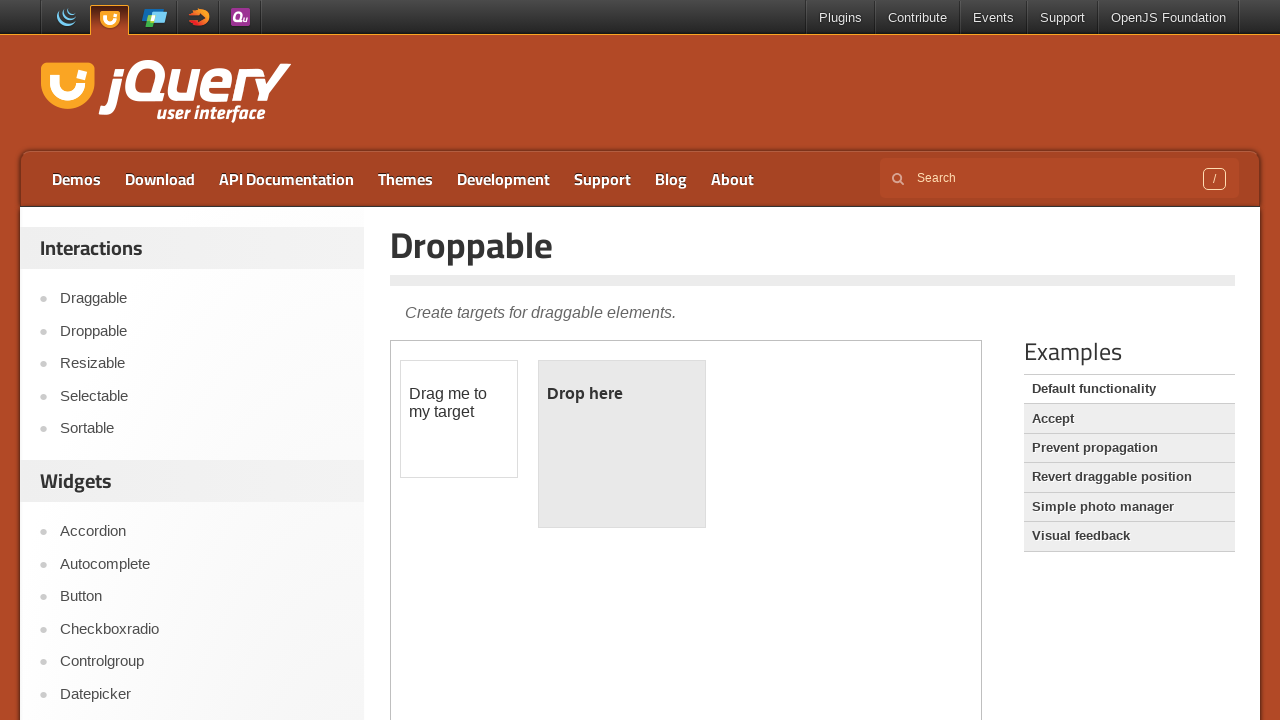

Located the droppable element with id 'droppable' within the iframe
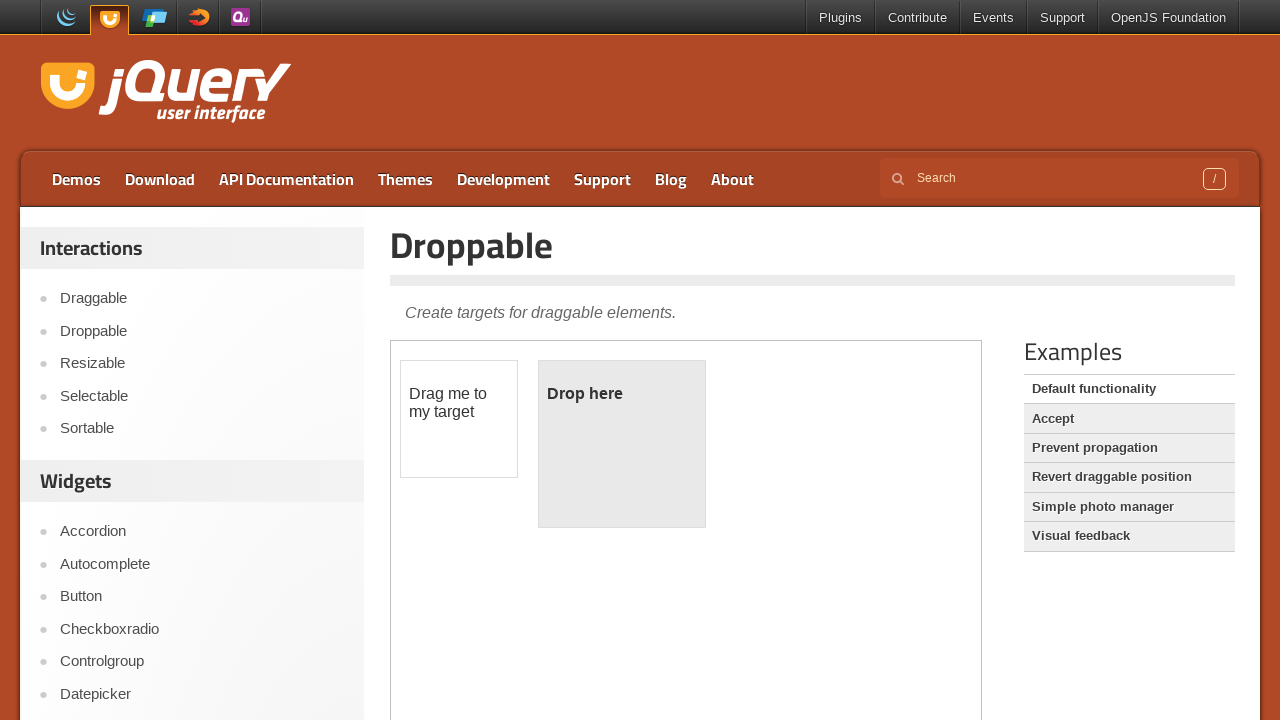

Dragged the draggable element to the droppable target at (622, 444)
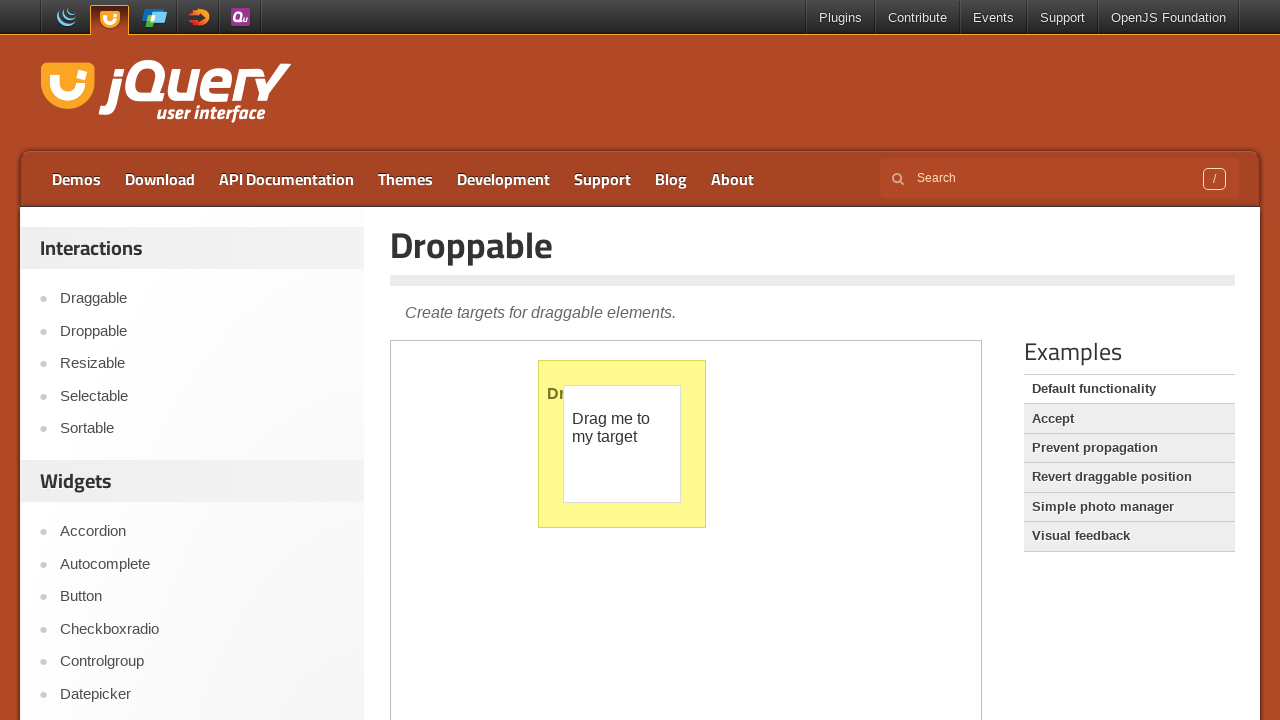

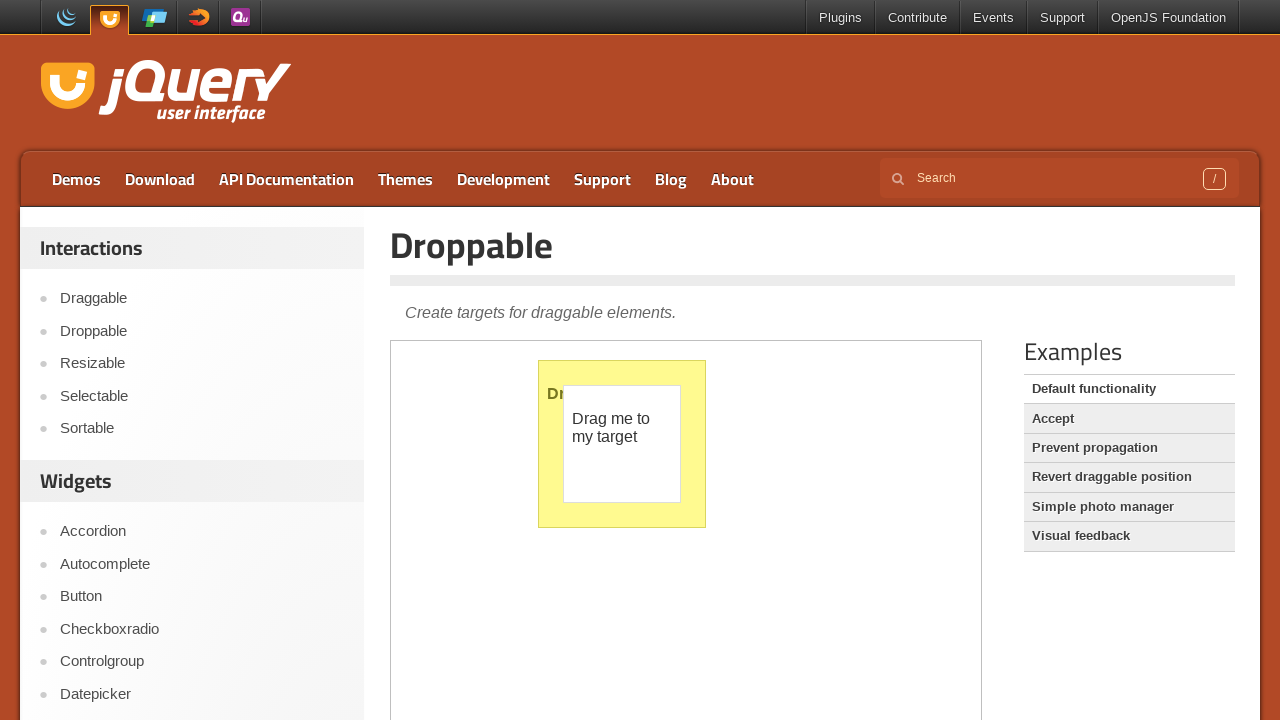